Opens multiple navigation links in new tabs by holding Control key while clicking each link on the Selenium documentation site

Starting URL: https://www.selenium.dev/

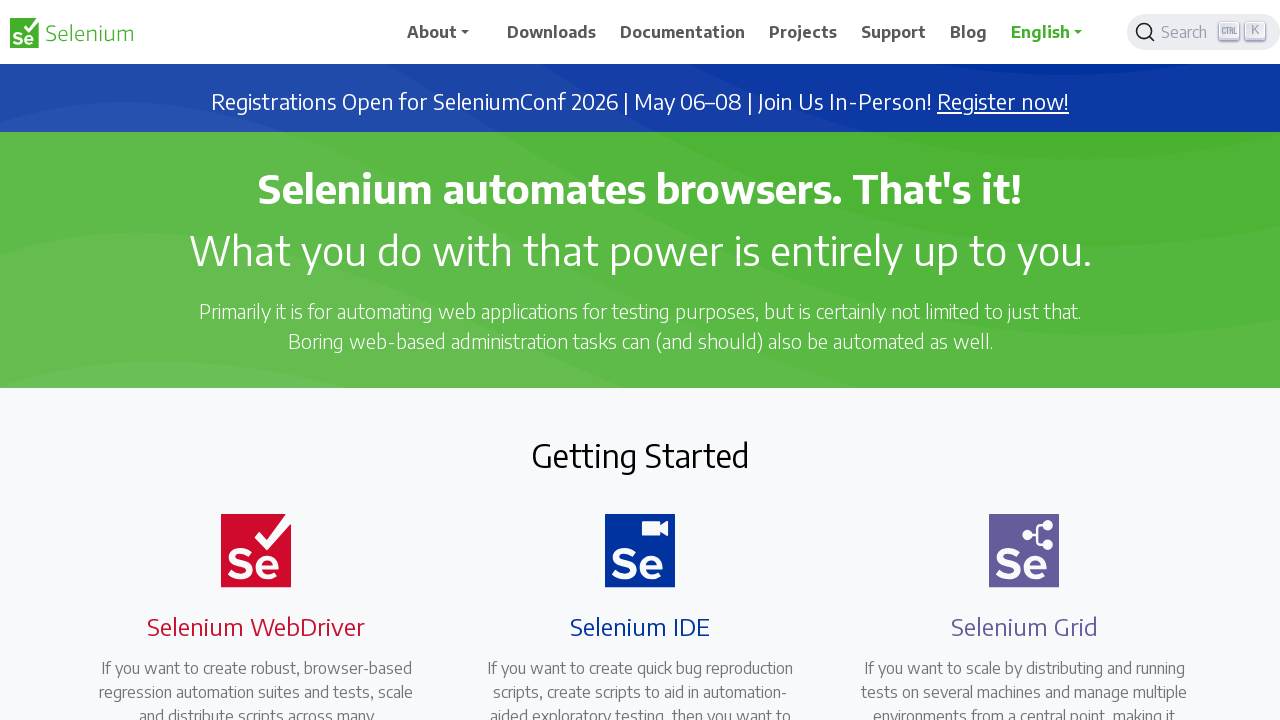

Navigated to Selenium documentation site
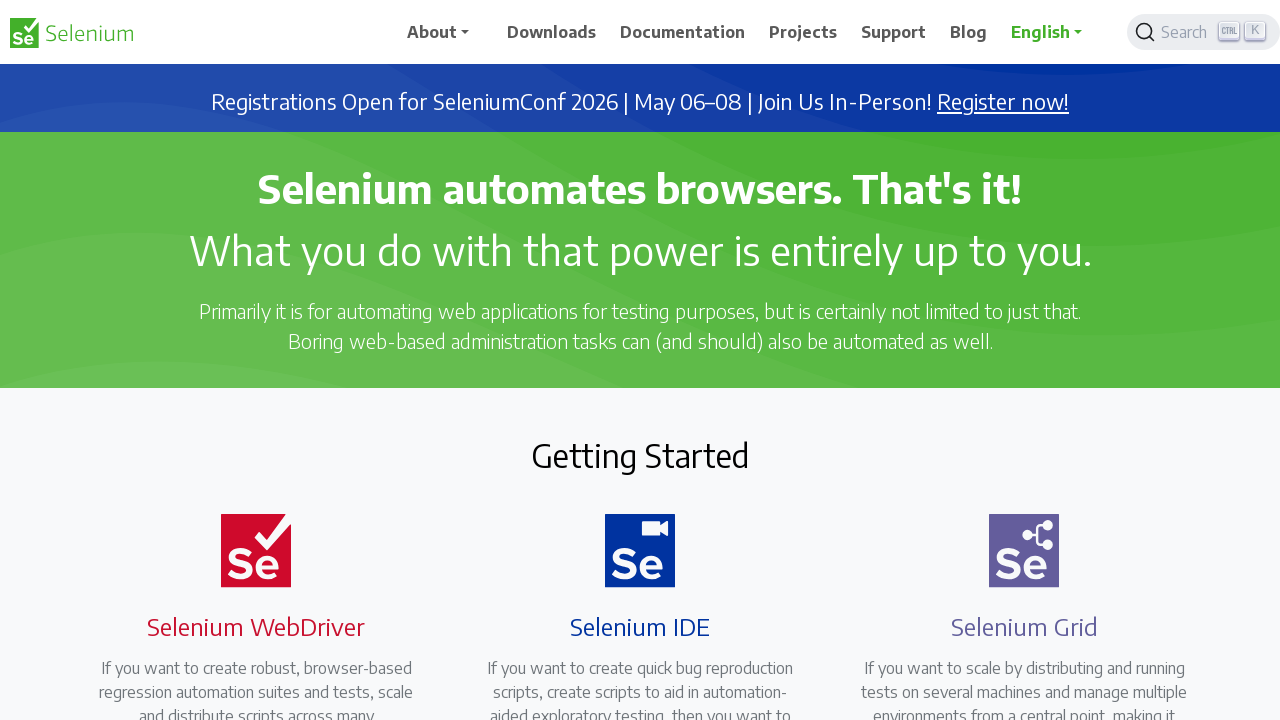

Pressed down Control key to prepare for multi-tab opening
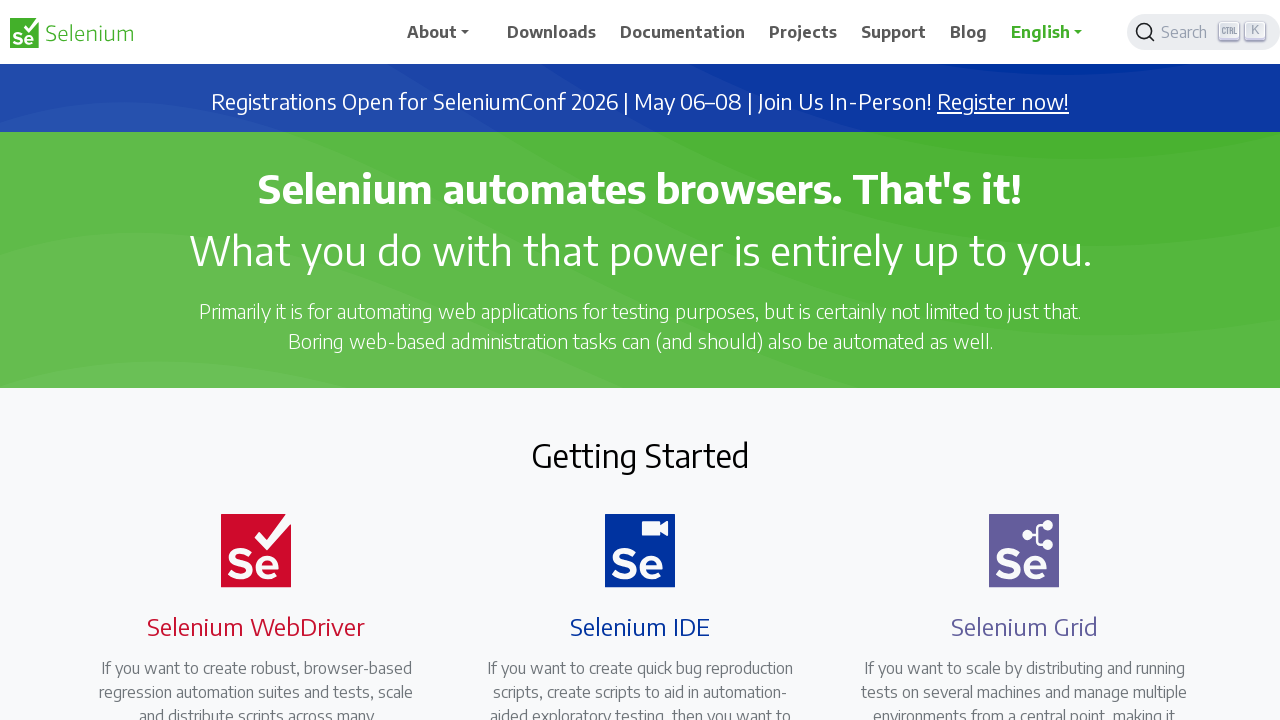

Located all navigation links on the page
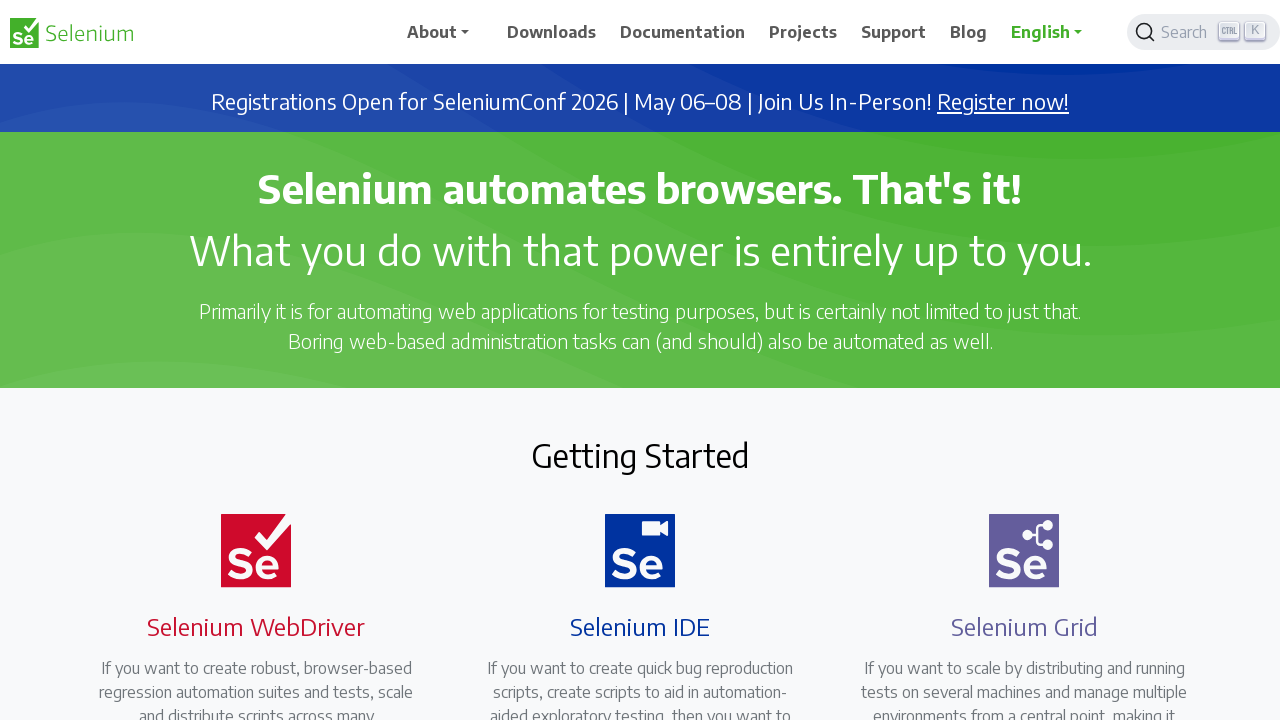

Clicked a navigation link while holding Control key to open in new tab at (445, 32) on a.nav-link >> nth=0
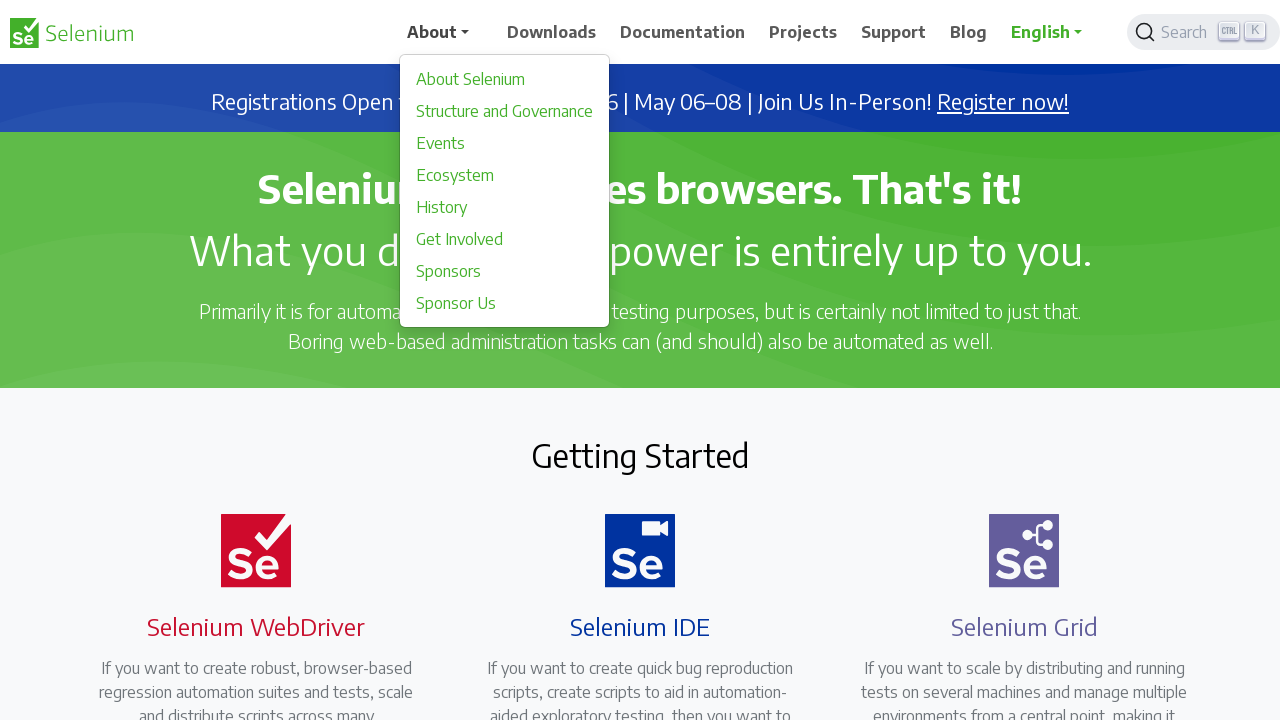

Clicked a navigation link while holding Control key to open in new tab at (552, 32) on a.nav-link >> nth=1
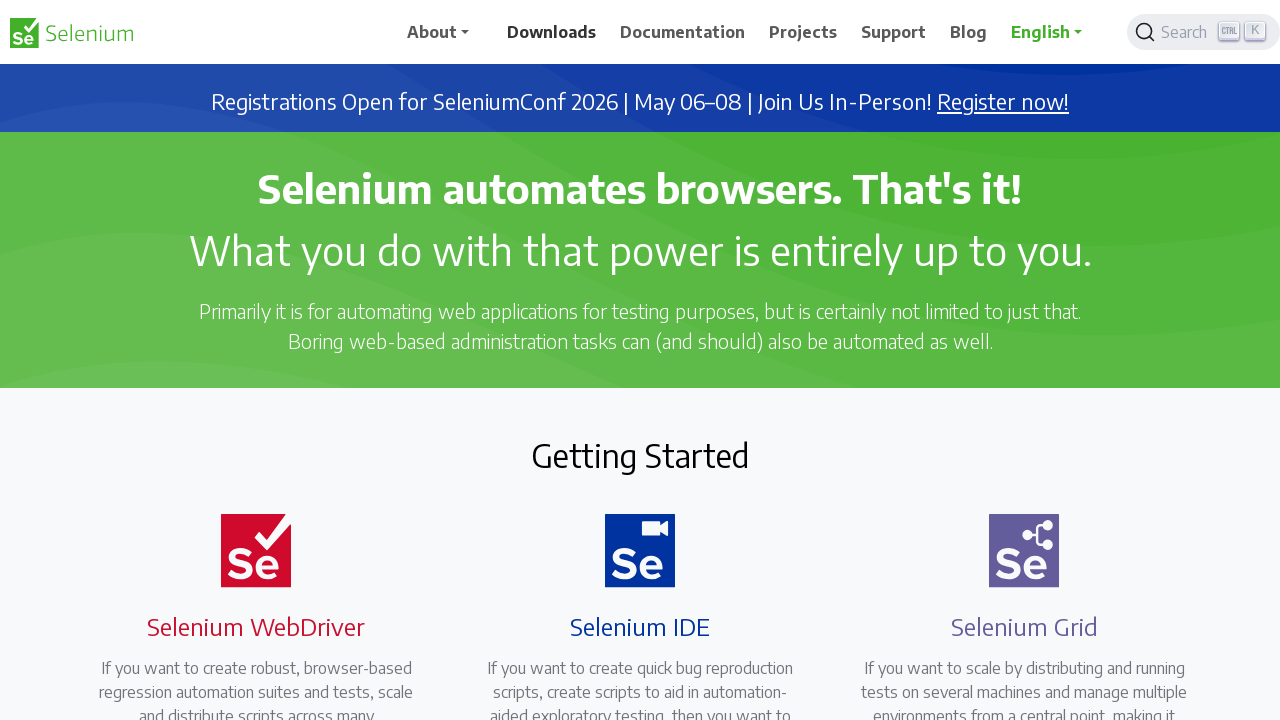

Clicked a navigation link while holding Control key to open in new tab at (683, 32) on a.nav-link >> nth=2
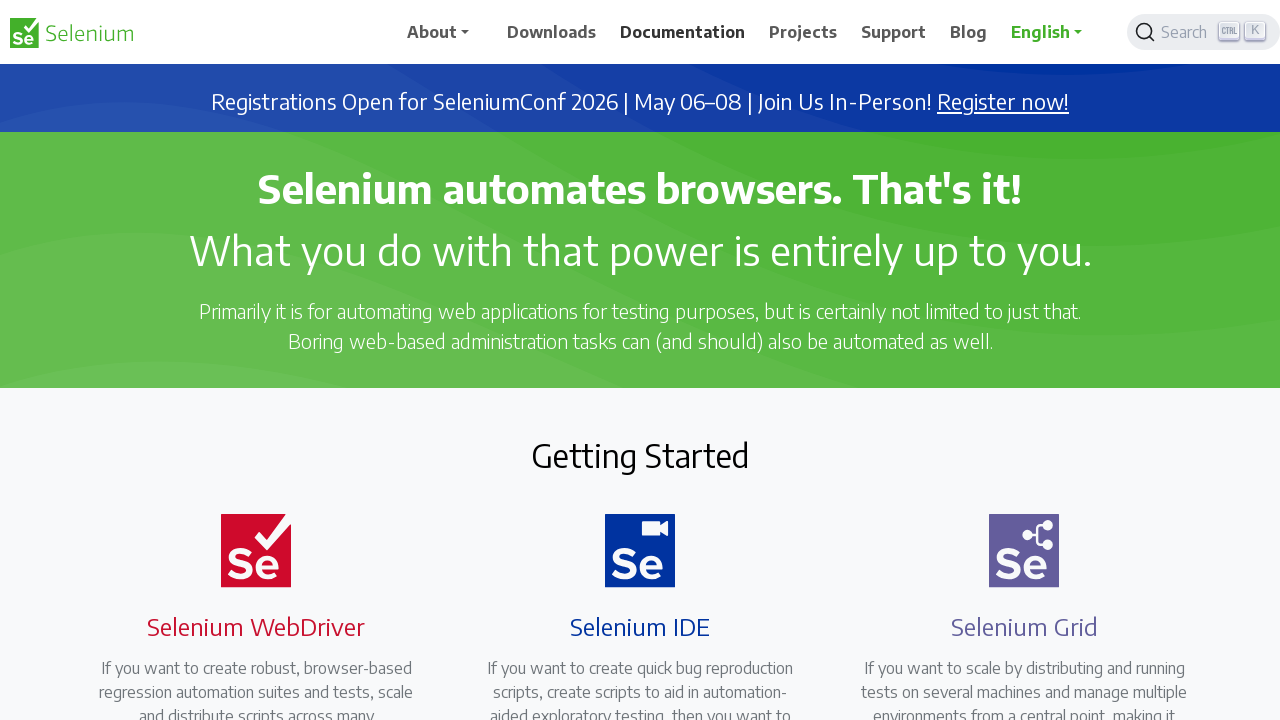

Clicked a navigation link while holding Control key to open in new tab at (803, 32) on a.nav-link >> nth=3
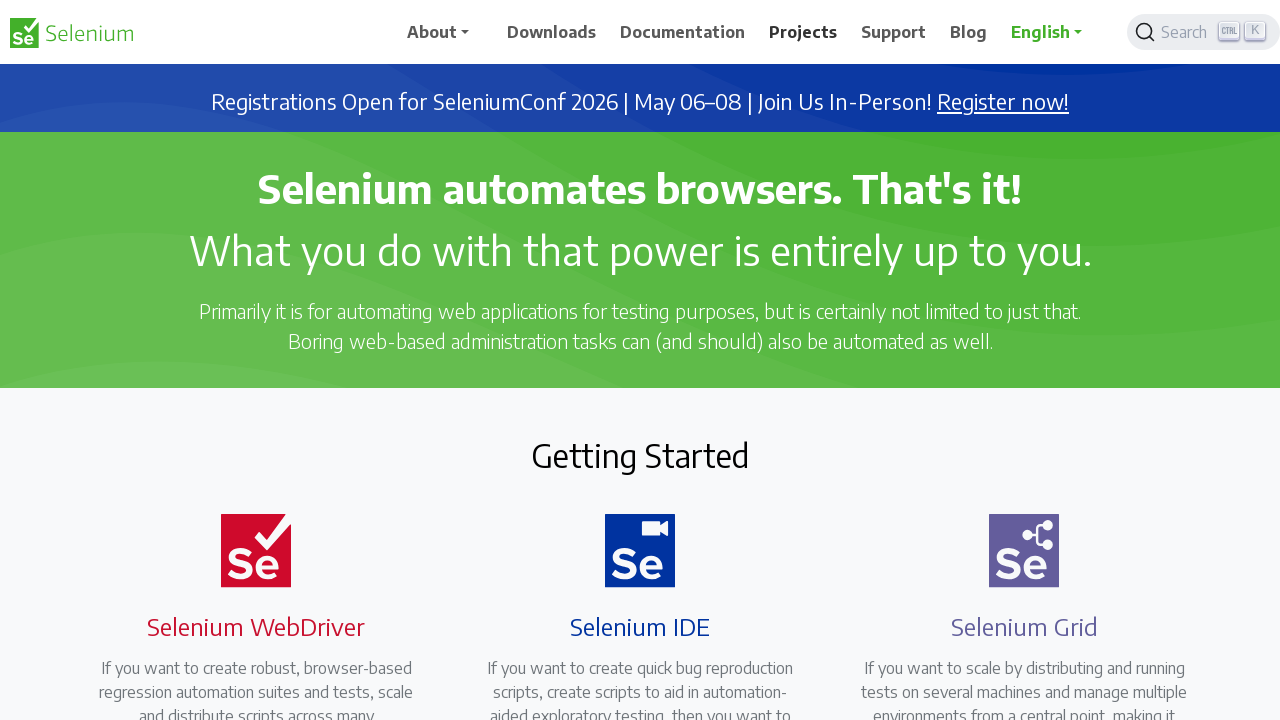

Clicked a navigation link while holding Control key to open in new tab at (894, 32) on a.nav-link >> nth=4
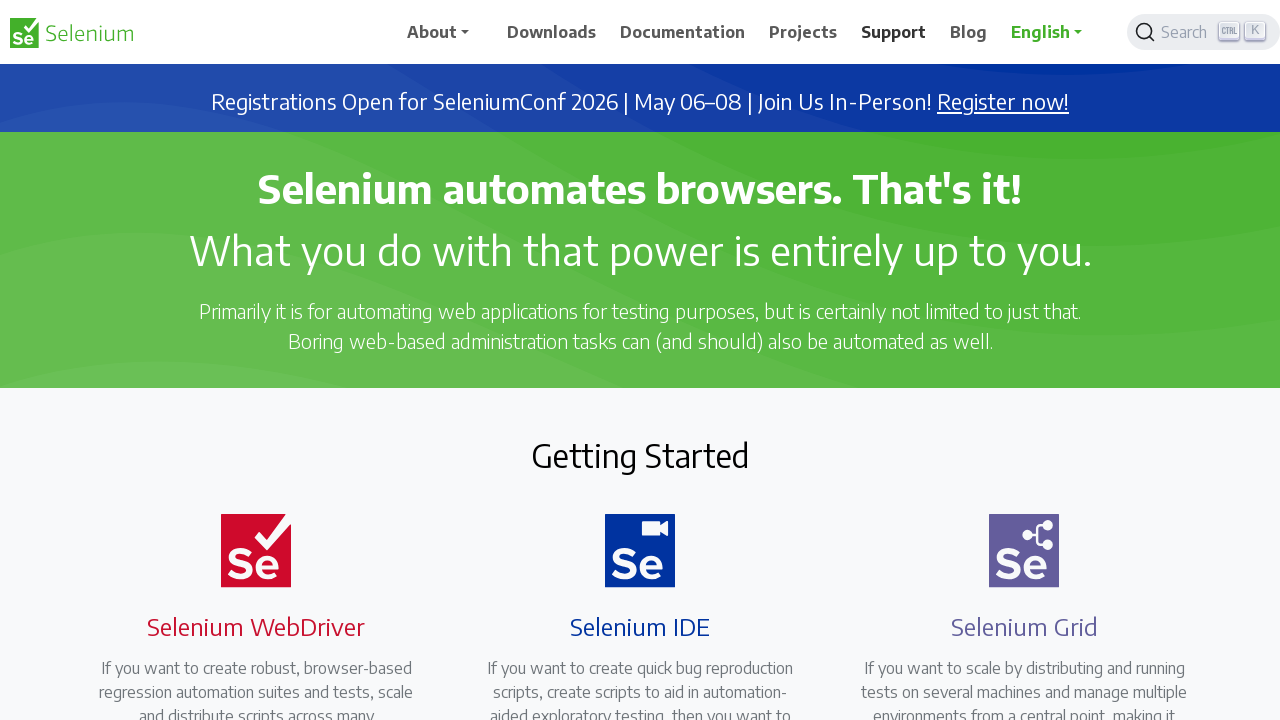

Clicked a navigation link while holding Control key to open in new tab at (969, 32) on a.nav-link >> nth=5
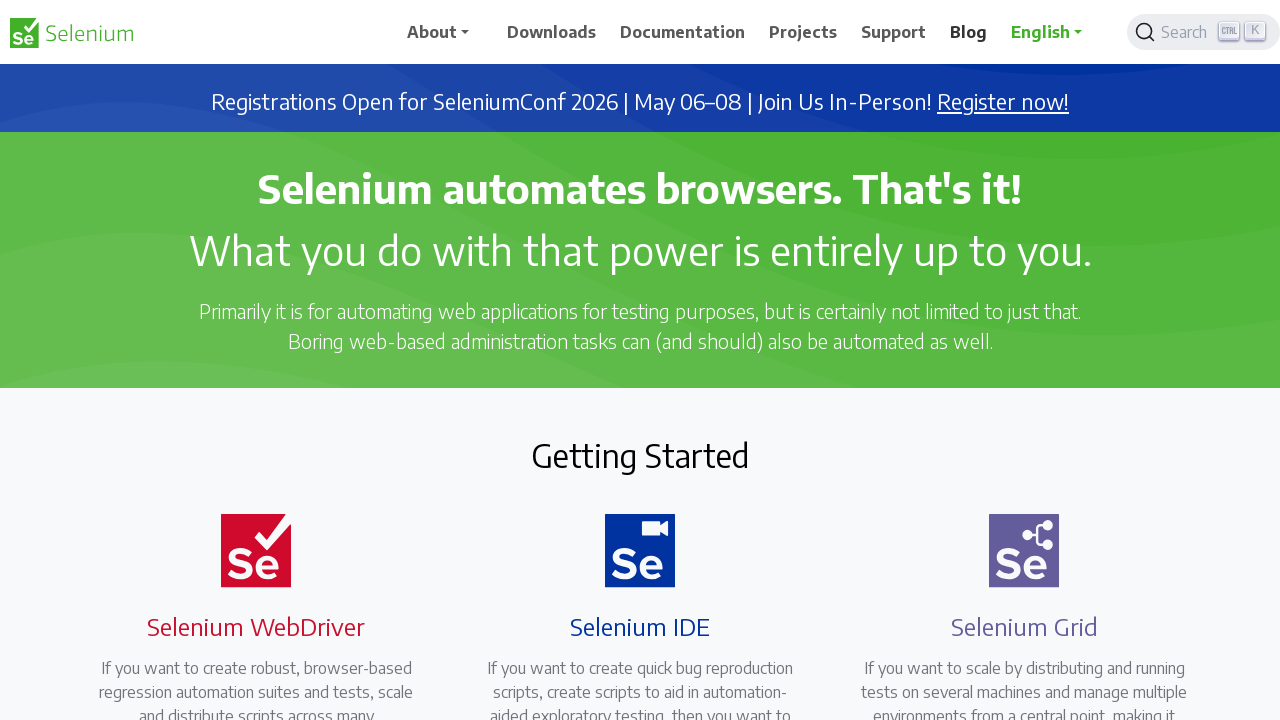

Clicked a navigation link while holding Control key to open in new tab at (1053, 32) on a.nav-link >> nth=6
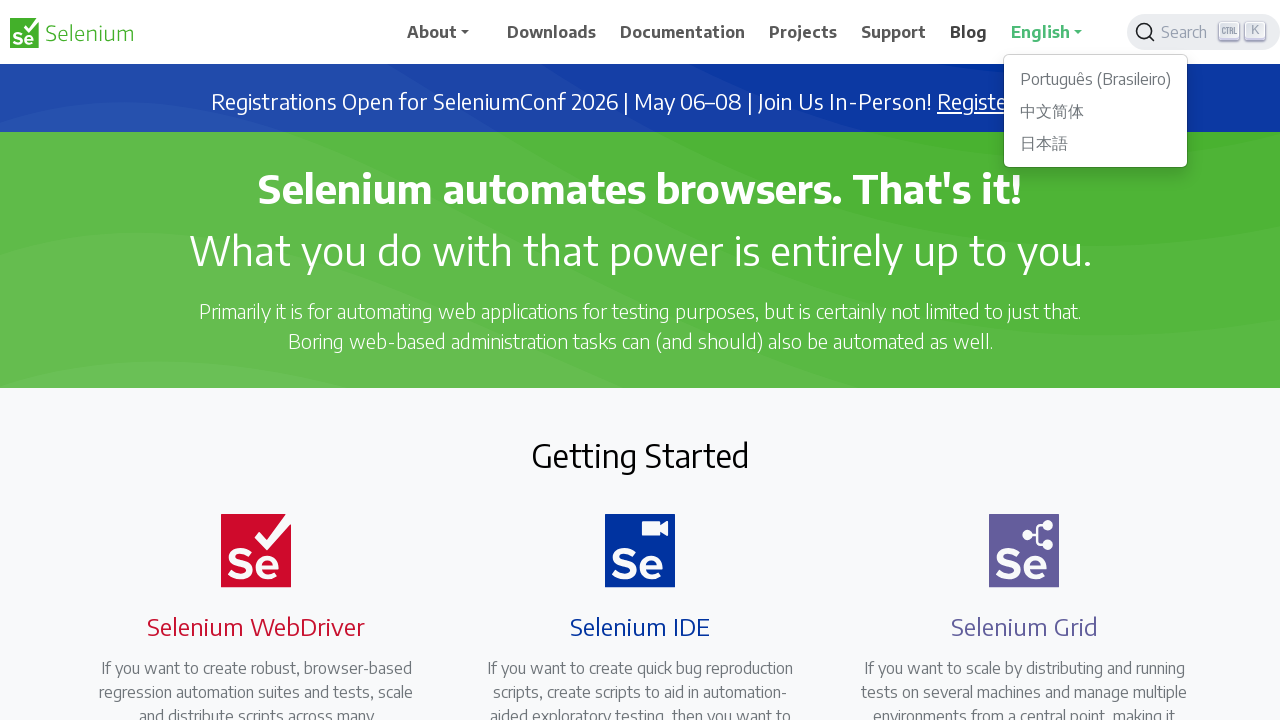

Released Control key after opening all navigation links
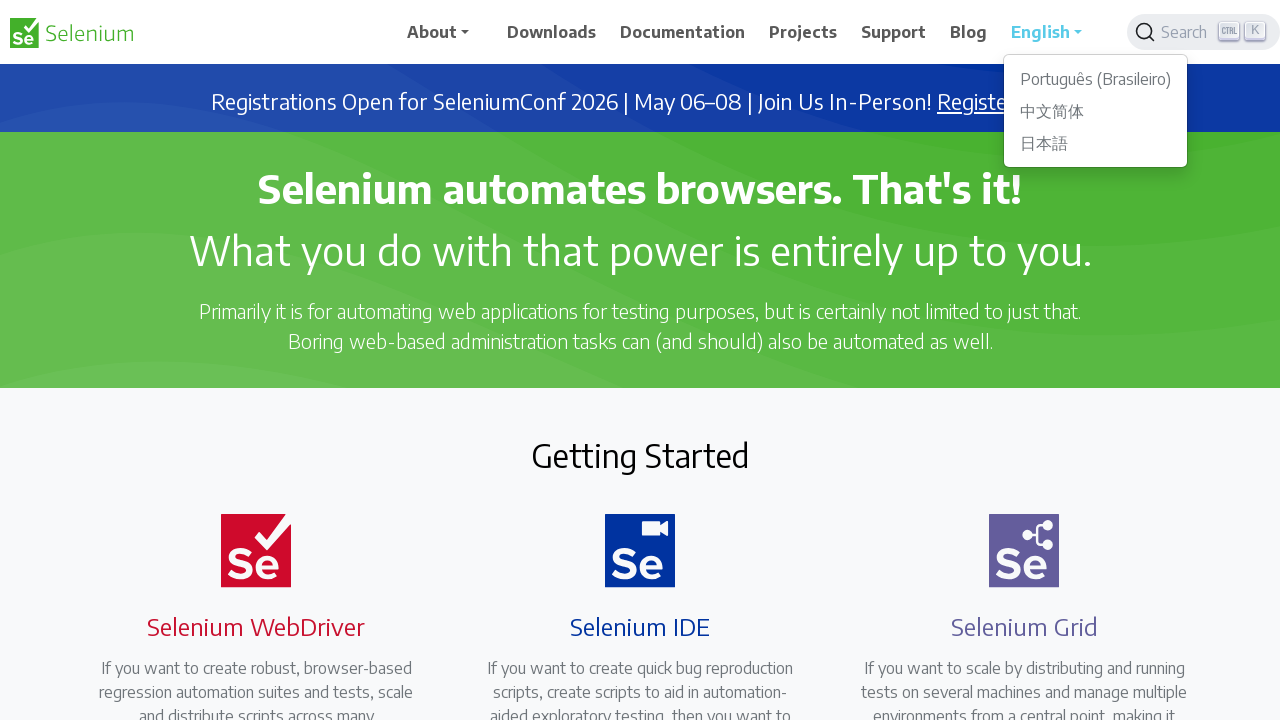

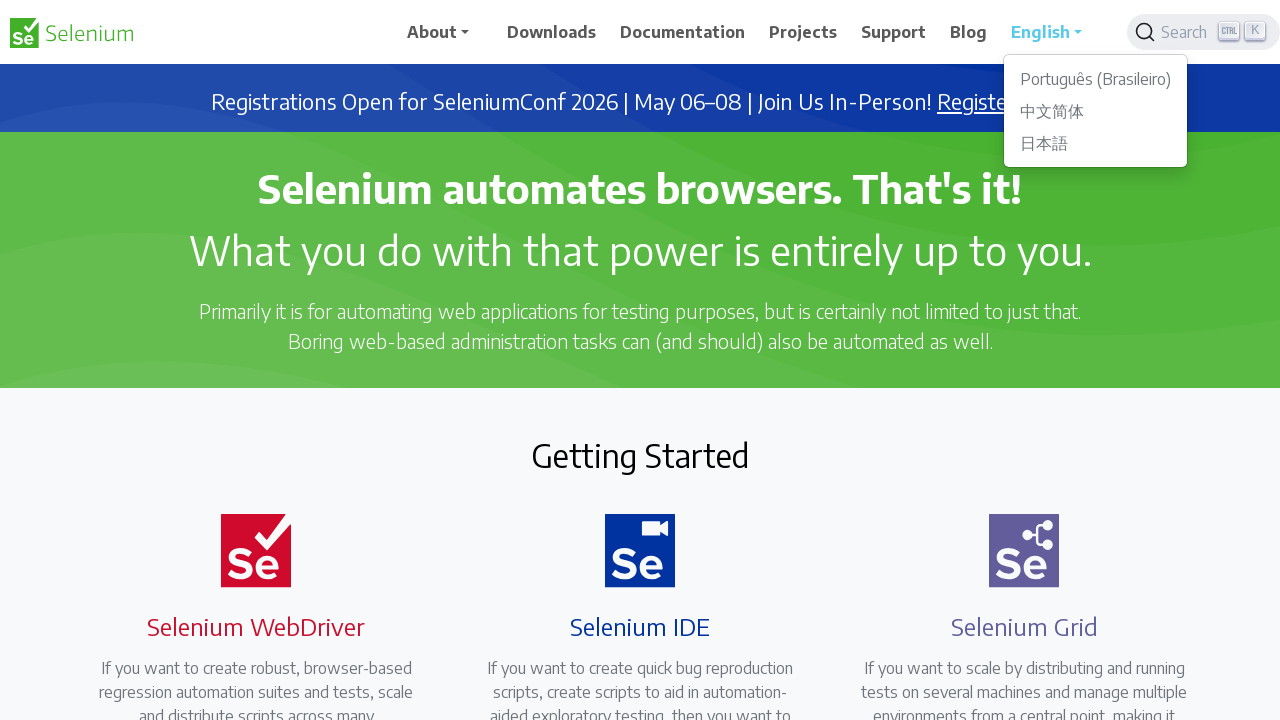